Navigates to the OrangeHRM demo login page and waits for it to fully load.

Starting URL: https://opensource-demo.orangehrmlive.com/

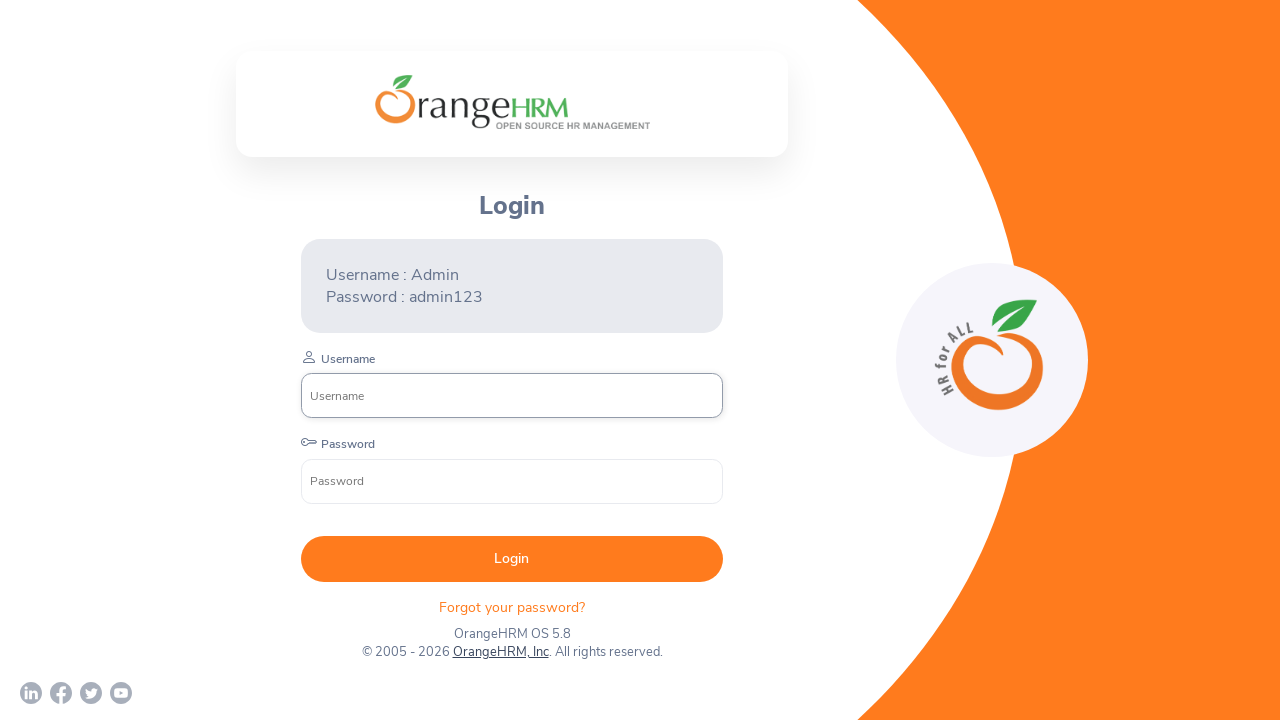

Navigated to OrangeHRM demo login page
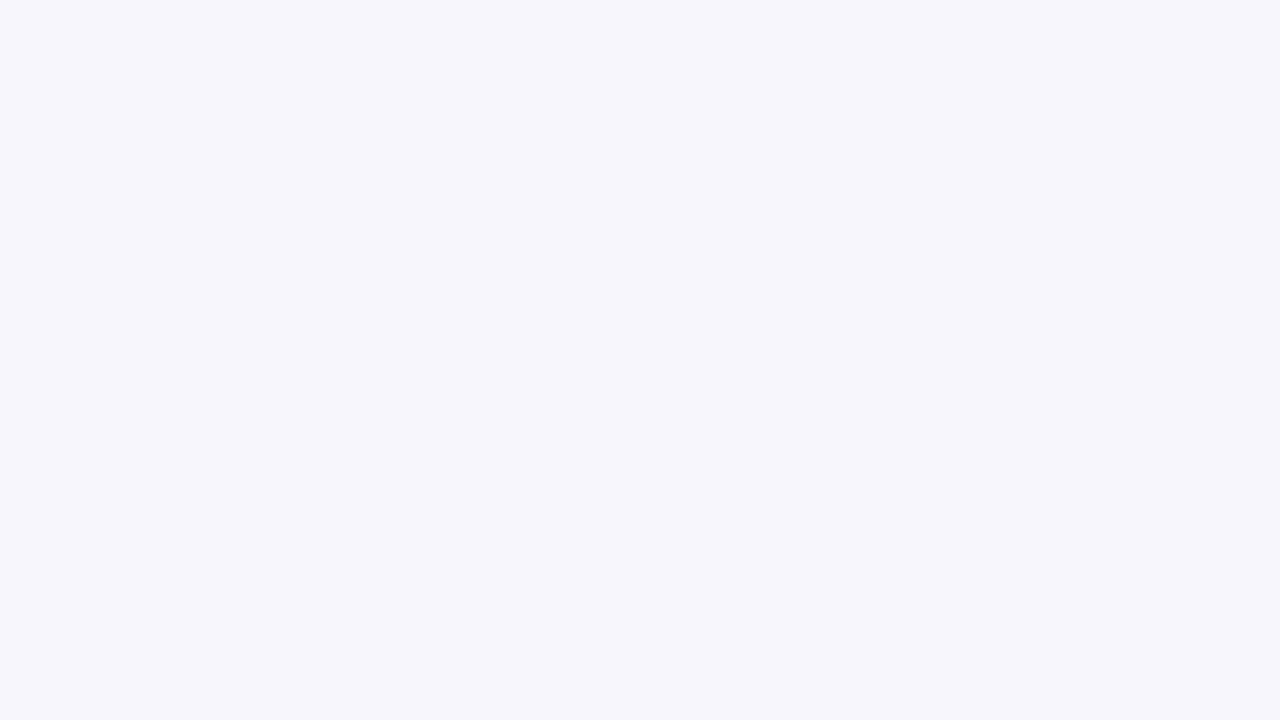

Login form fully loaded - username input field is visible
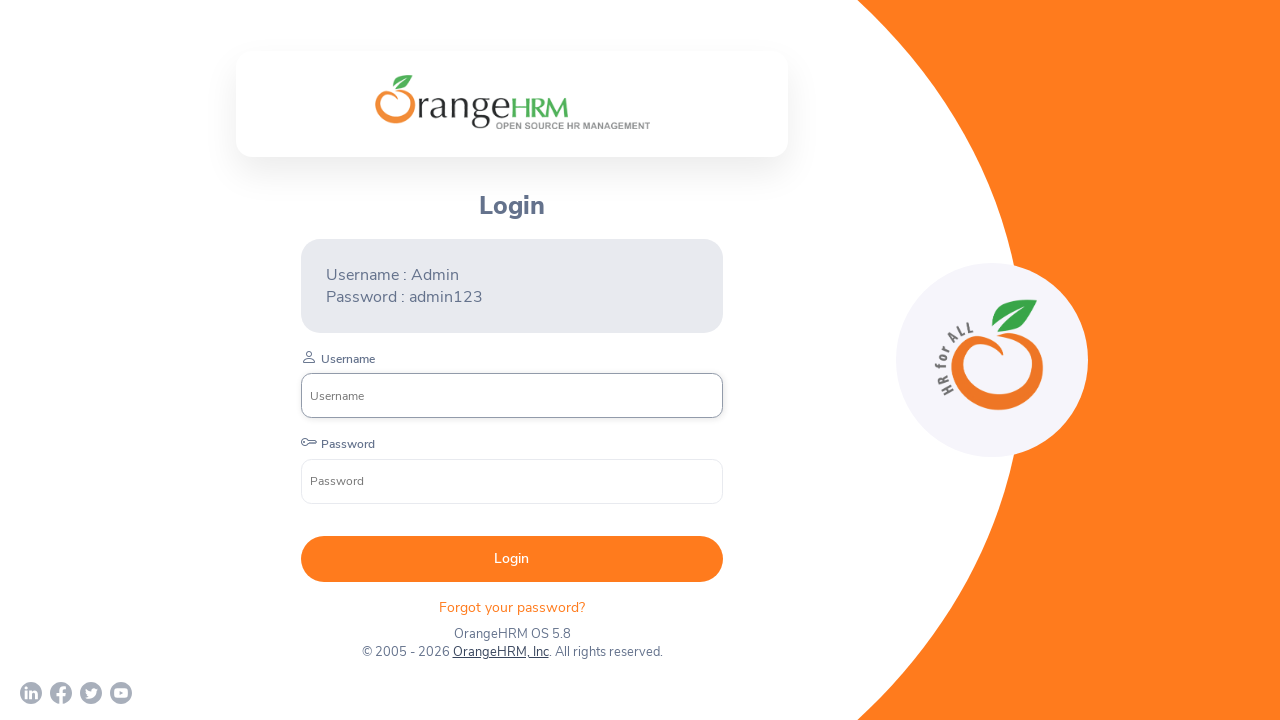

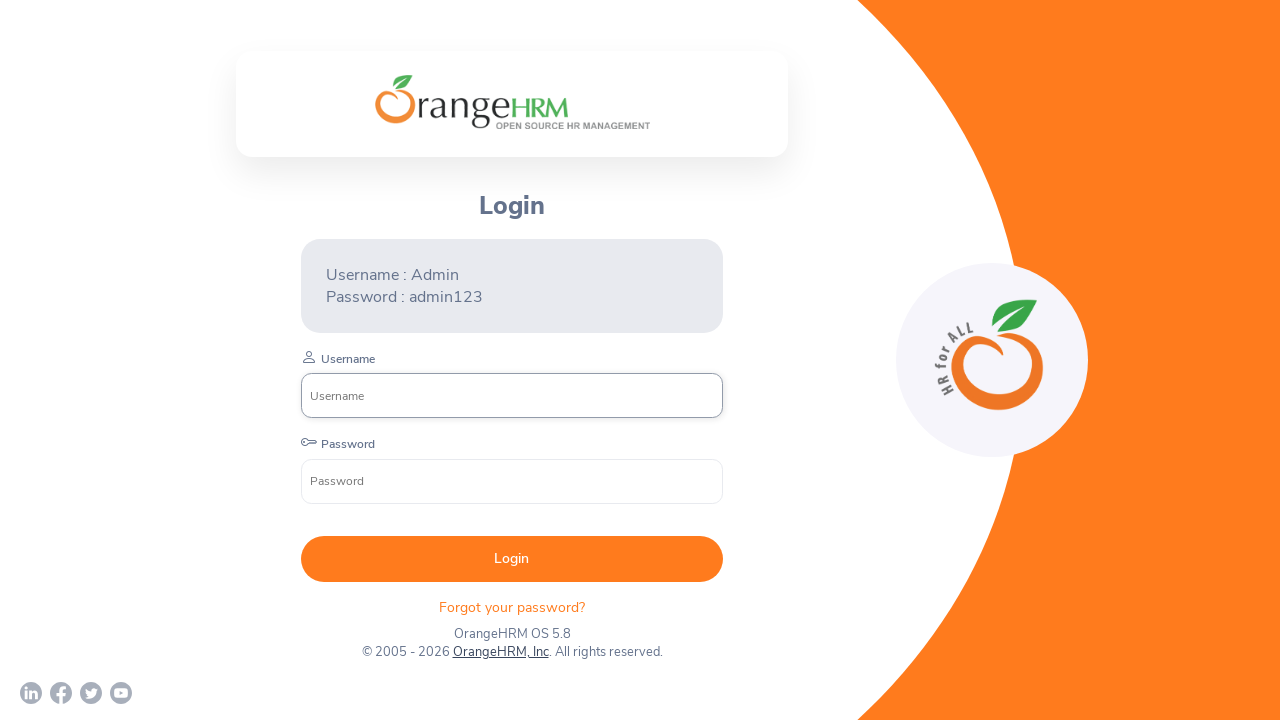